Tests confirm dialog interaction by triggering the confirm dialog and accepting it

Starting URL: https://v1.training-support.net/selenium/javascript-alerts

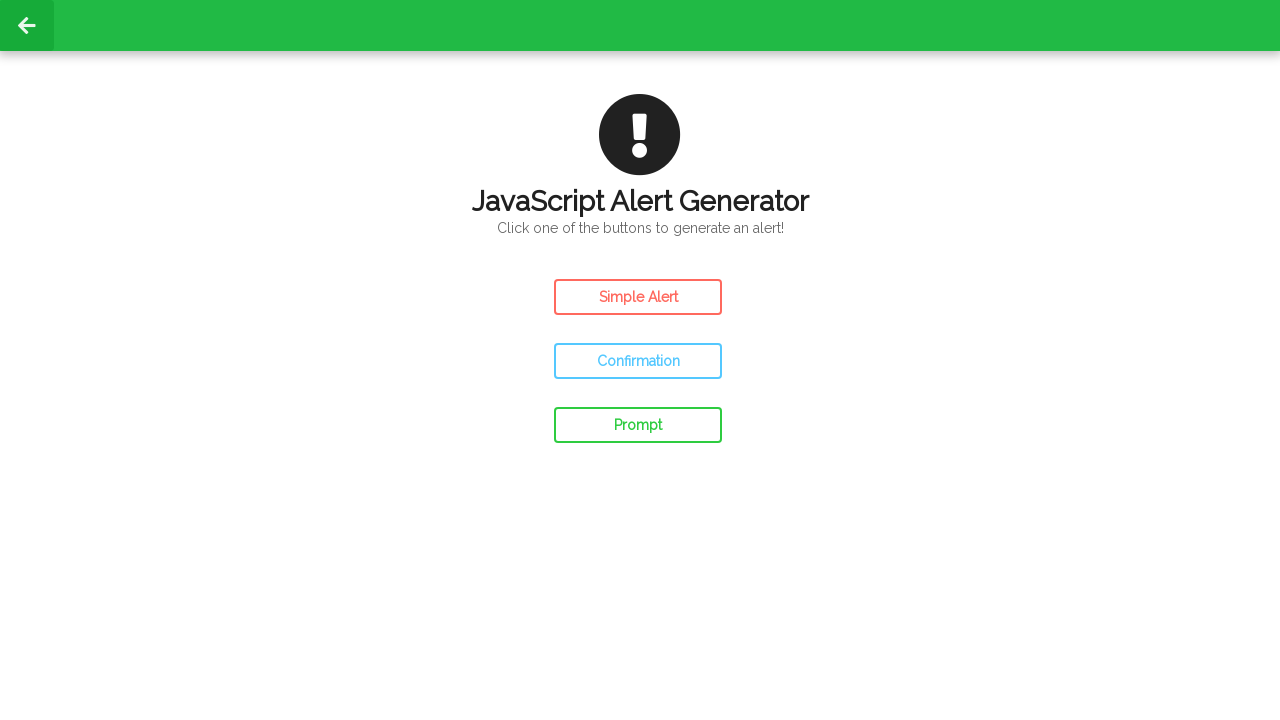

Navigated to JavaScript alerts training page
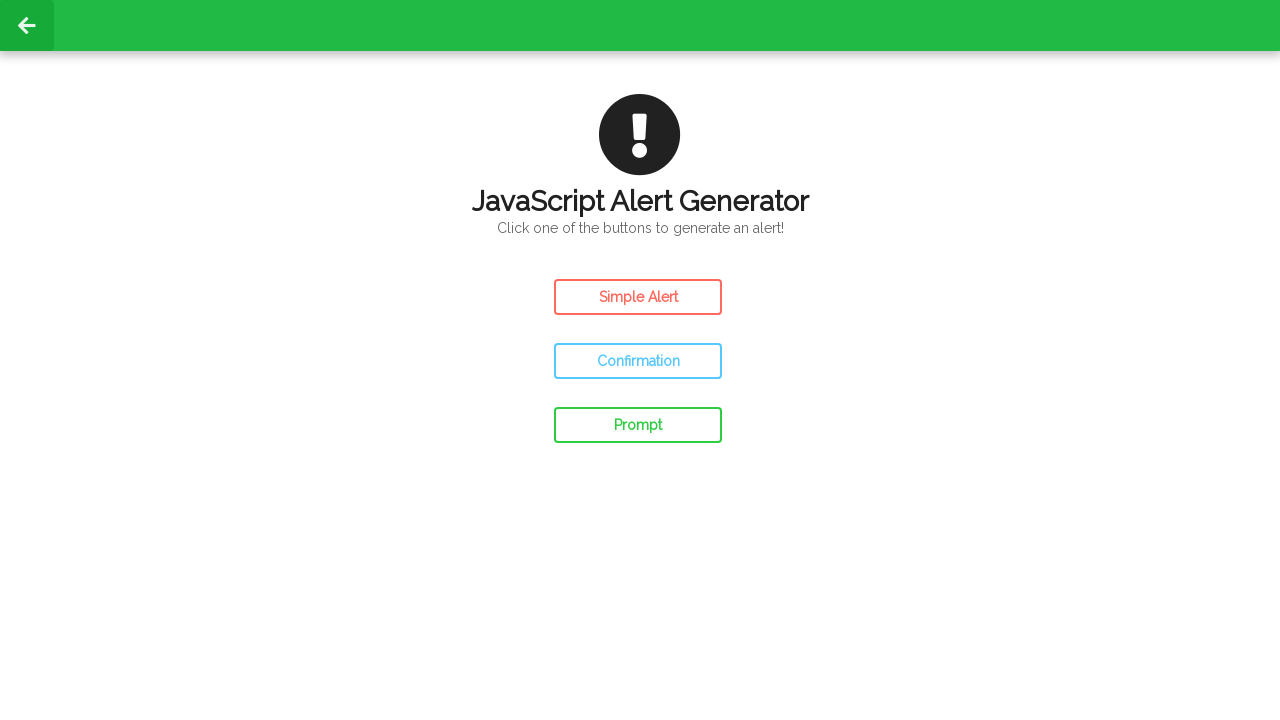

Clicked confirm dialog button at (638, 361) on #confirm
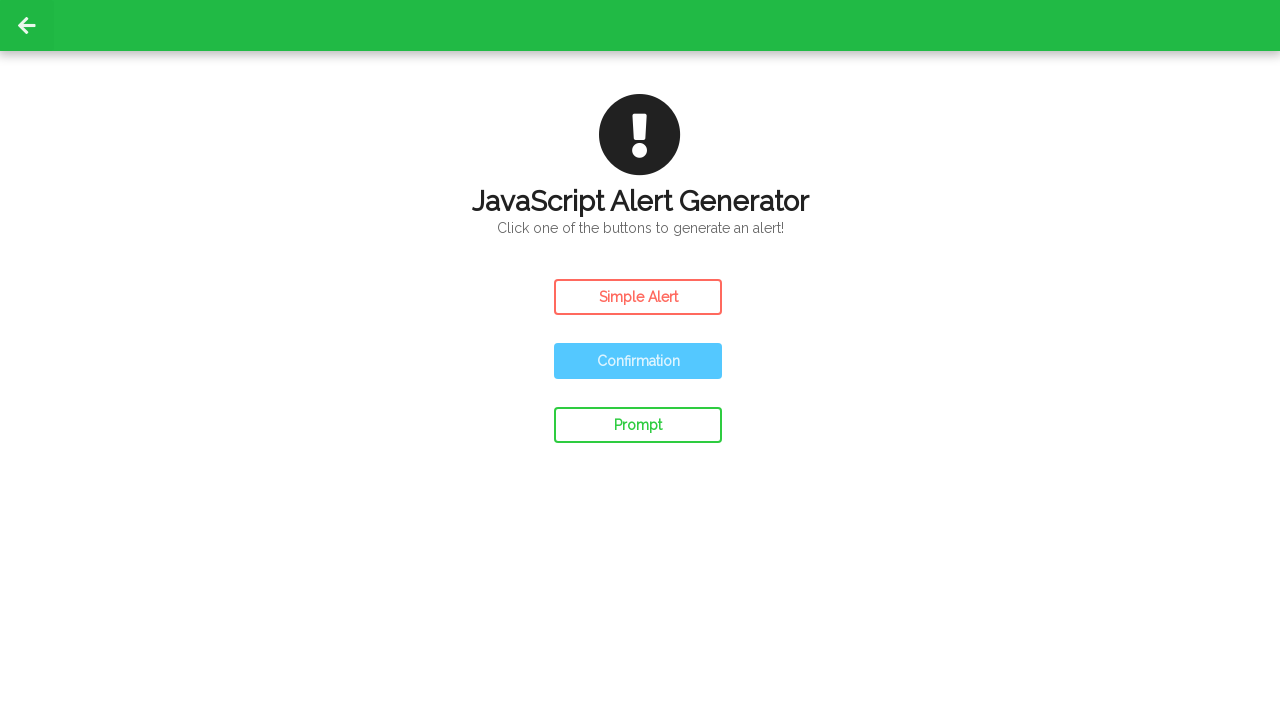

Accepted the confirm dialog
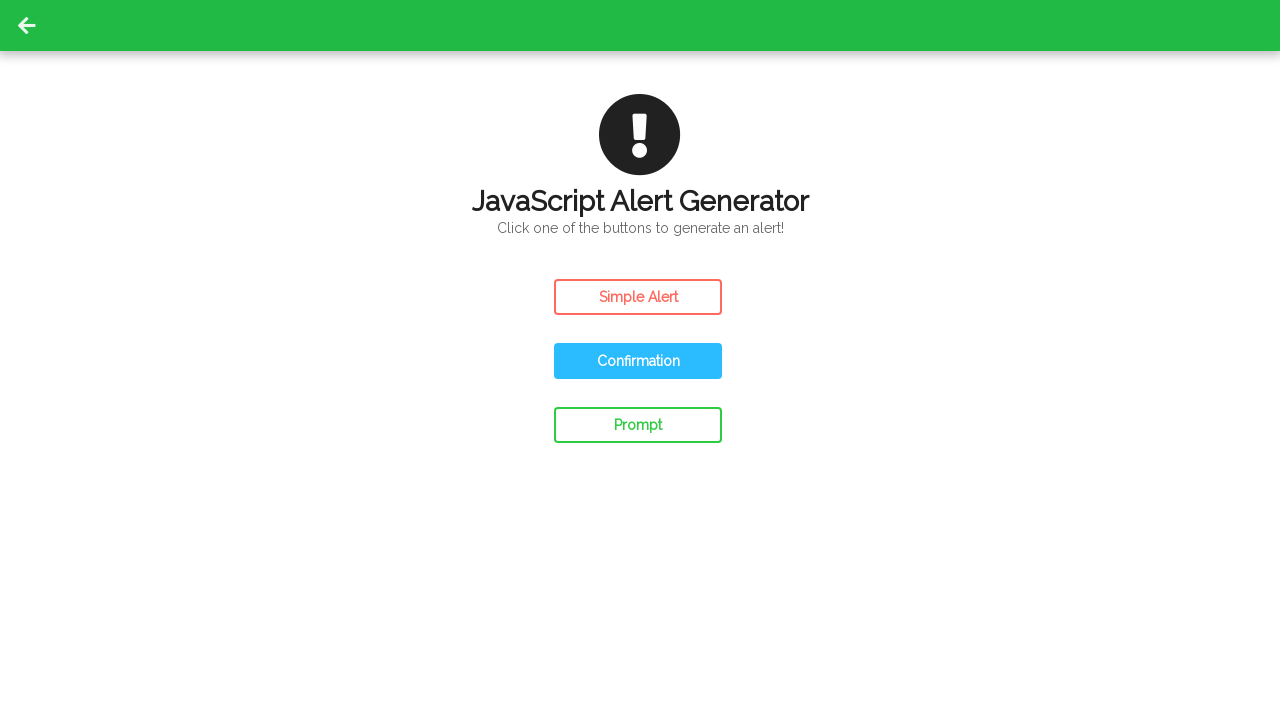

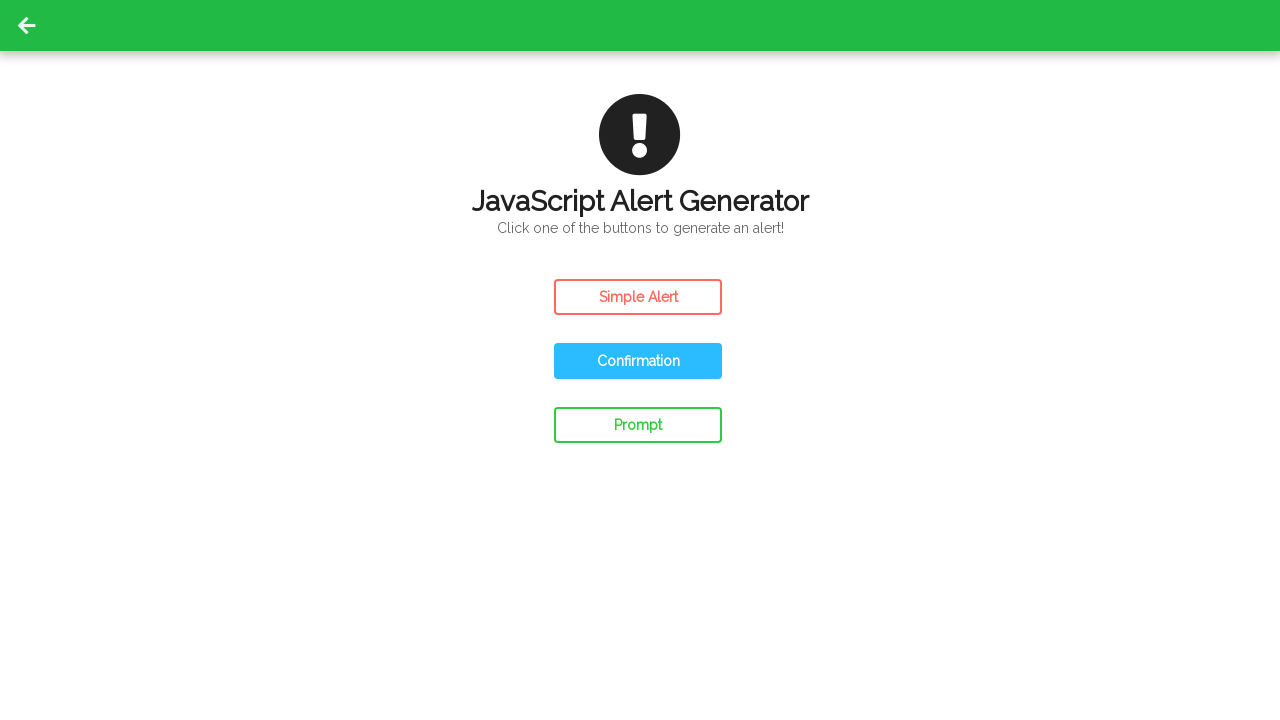